Solves a math problem on a webpage by reading a value, calculating the result using a mathematical formula, and submitting the answer along with checkbox and radio button selections

Starting URL: http://suninjuly.github.io/math.html

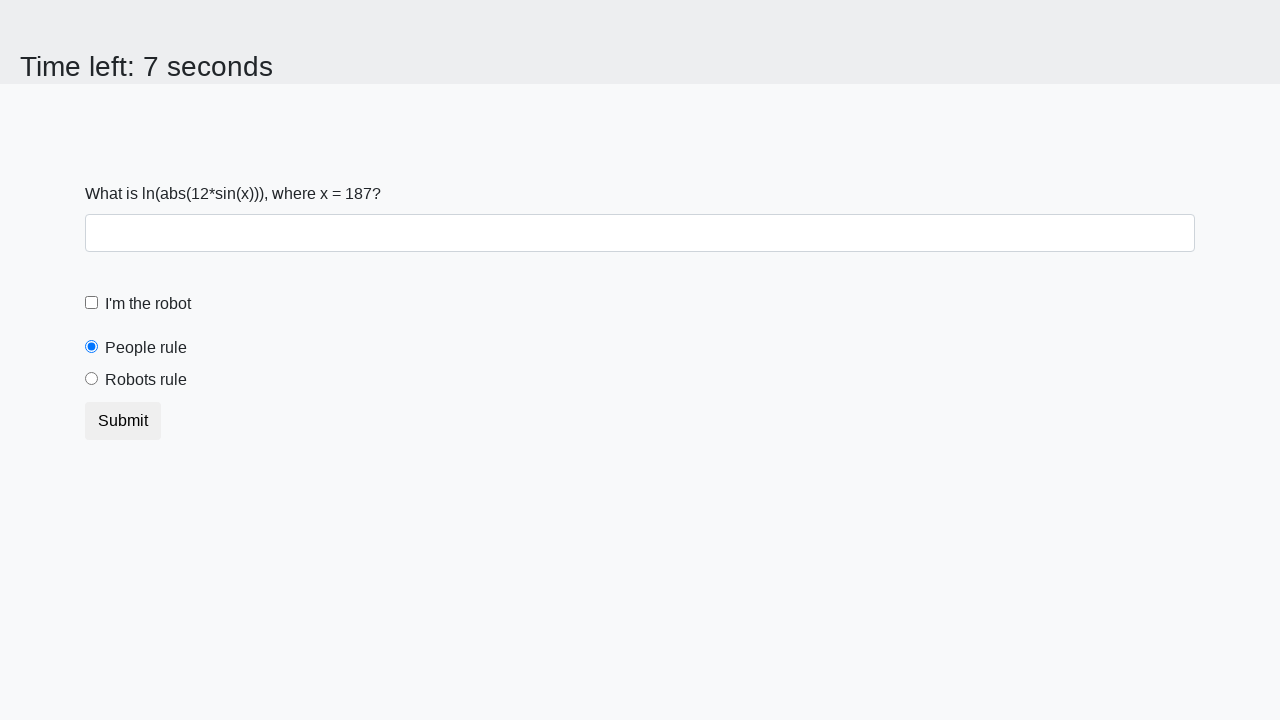

Located the x value input element
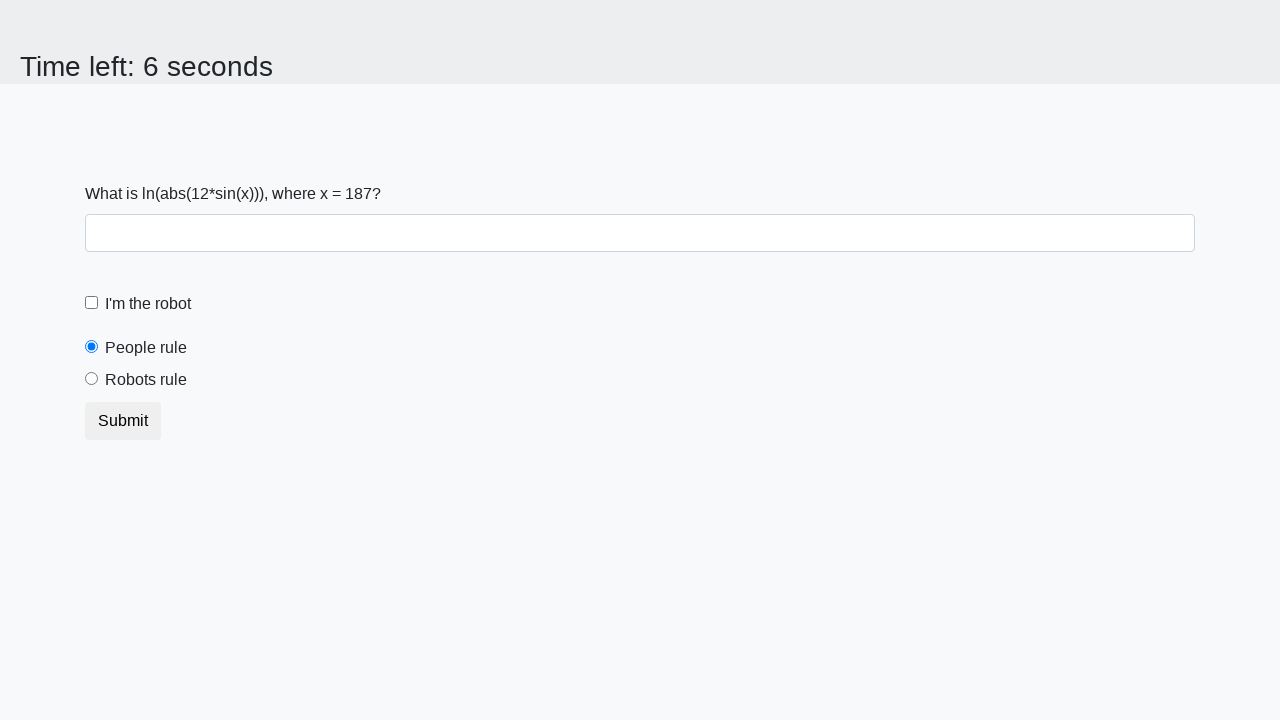

Read x value from the page
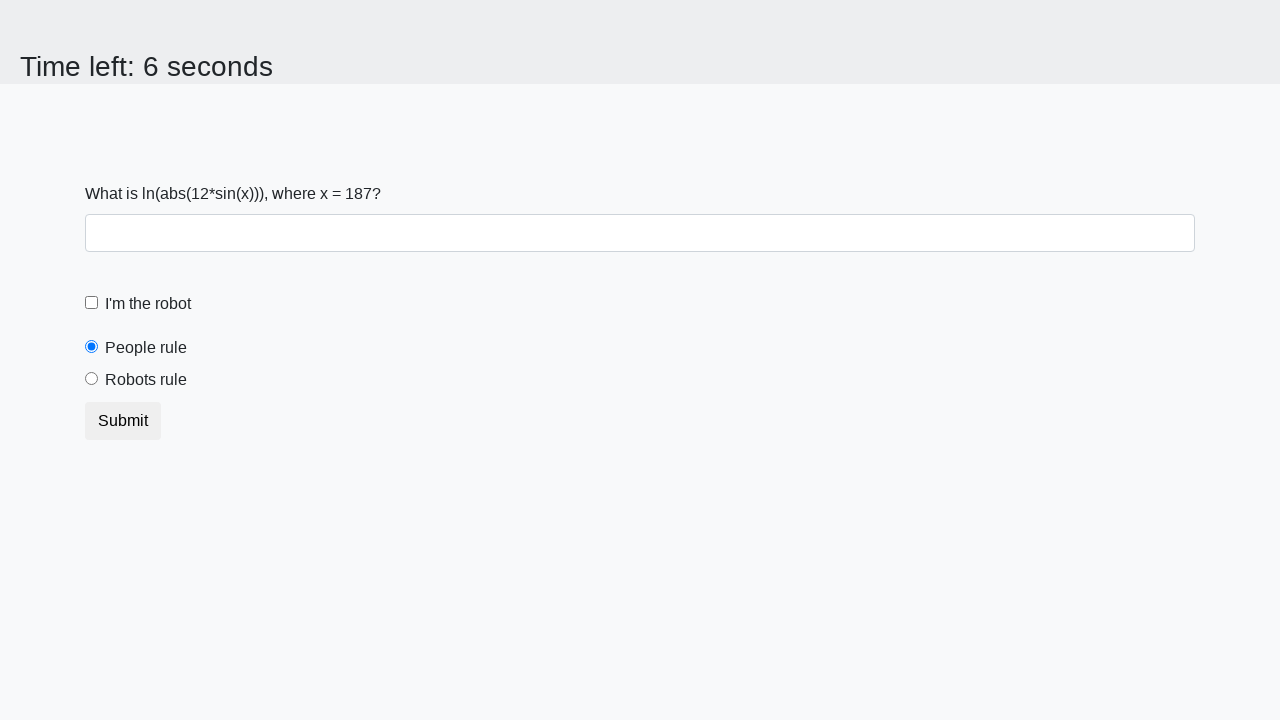

Calculated result y = log(|12*sin(187)|) = 2.4820736640629075
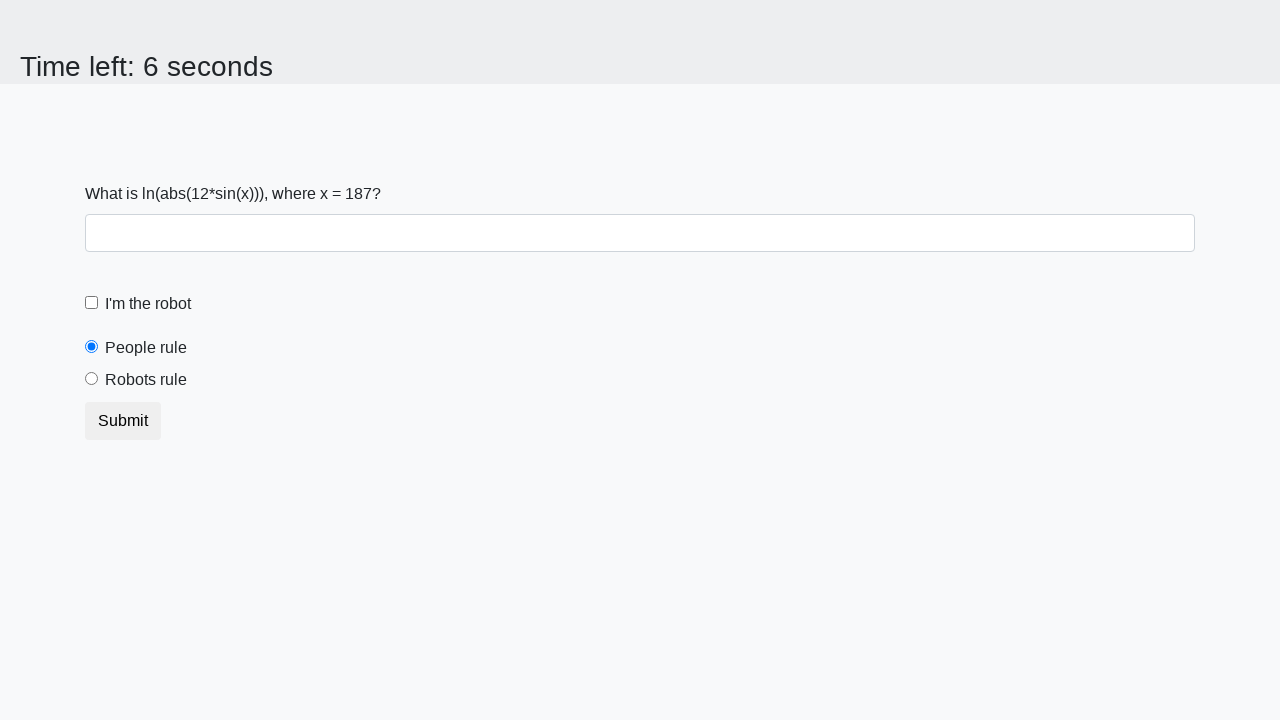

Filled answer field with calculated value: 2.4820736640629075 on #answer
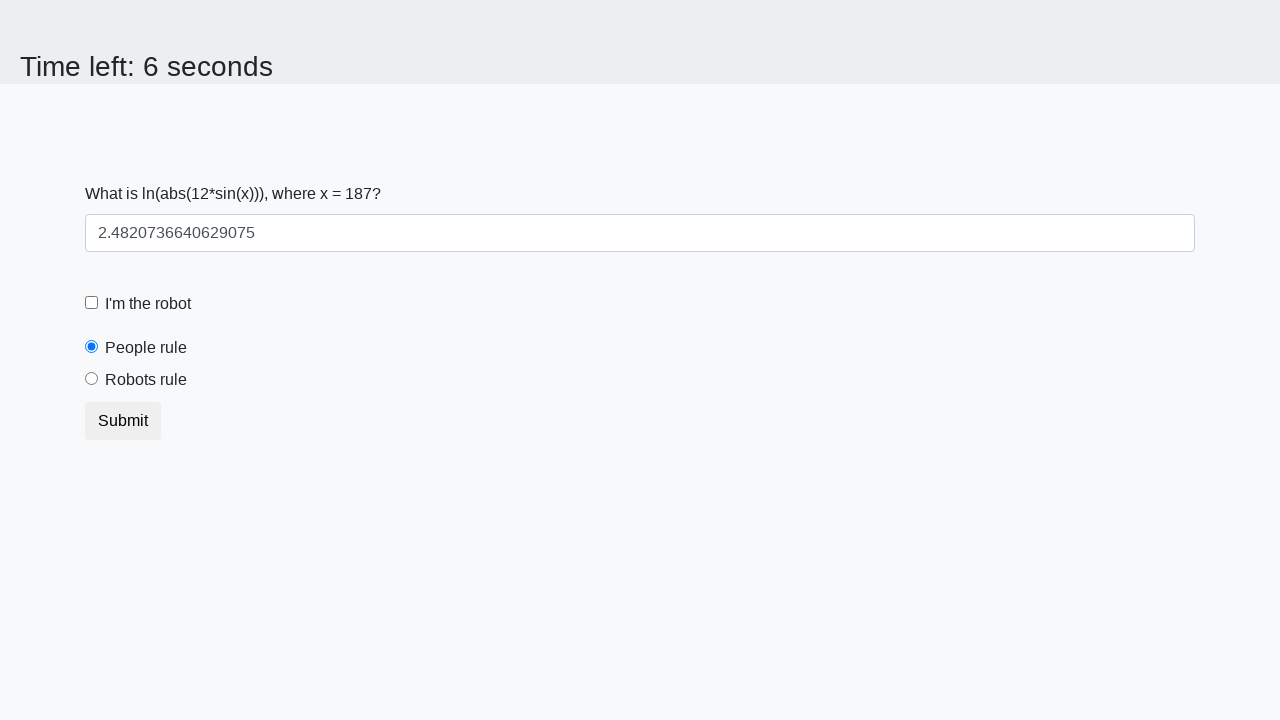

Clicked robot checkbox at (148, 304) on [for='robotCheckbox']
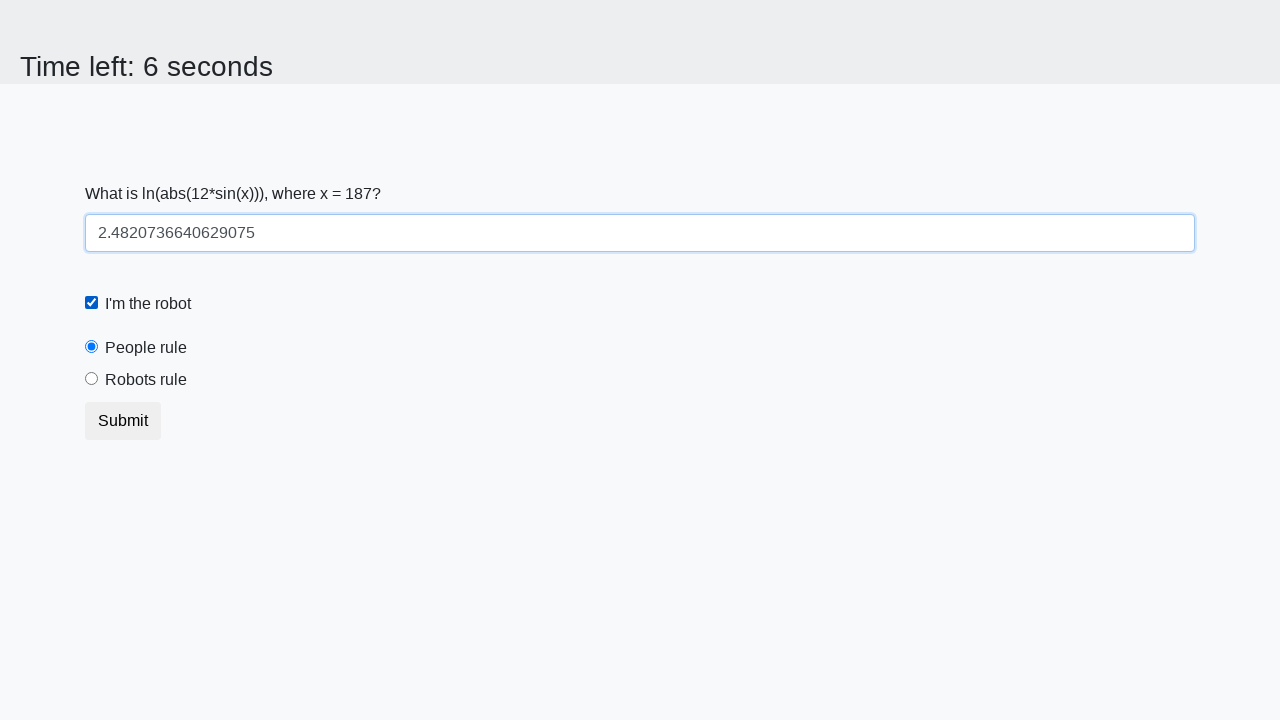

Clicked 'robots rule' radio button at (146, 380) on [for='robotsRule']
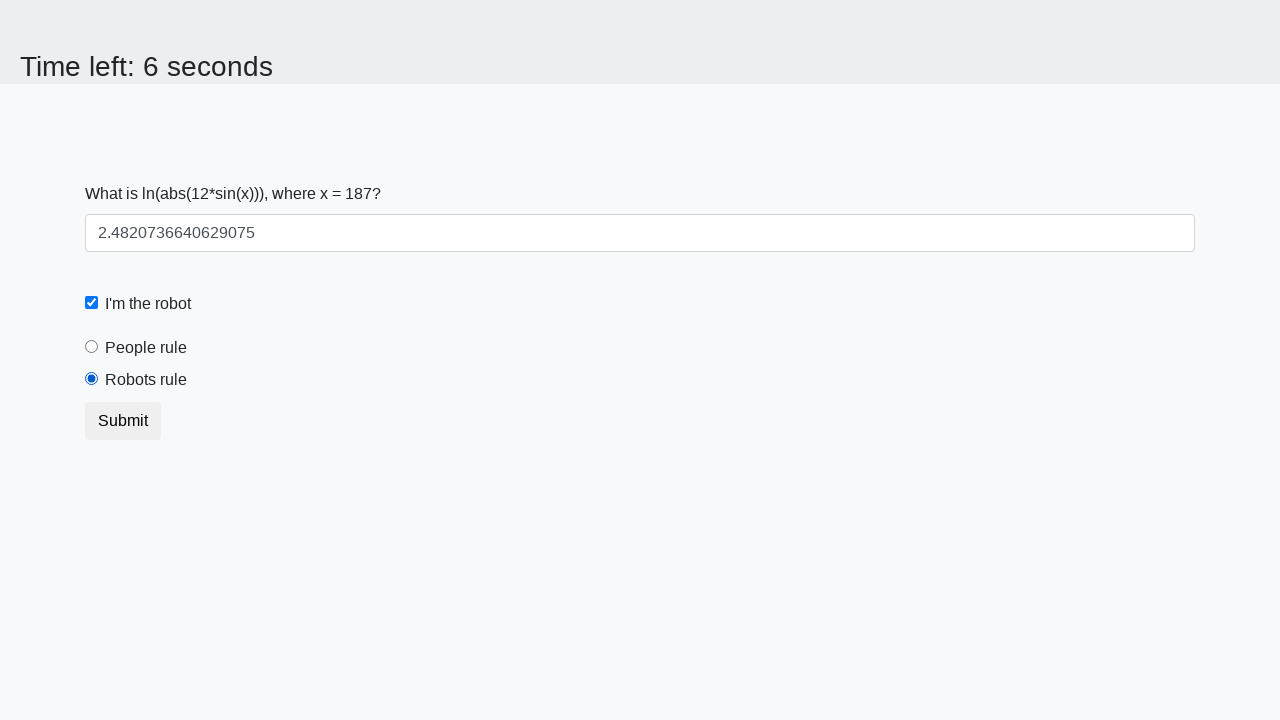

Clicked submit button to submit the form at (123, 421) on button.btn.btn-default
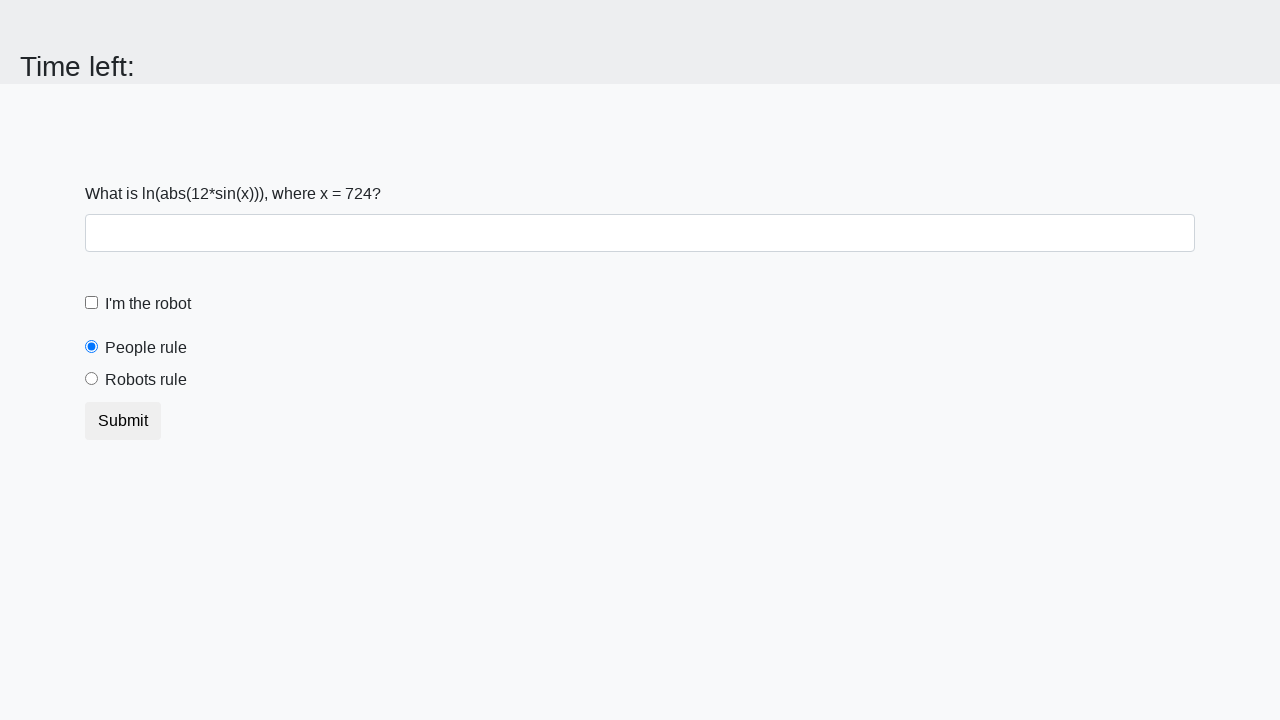

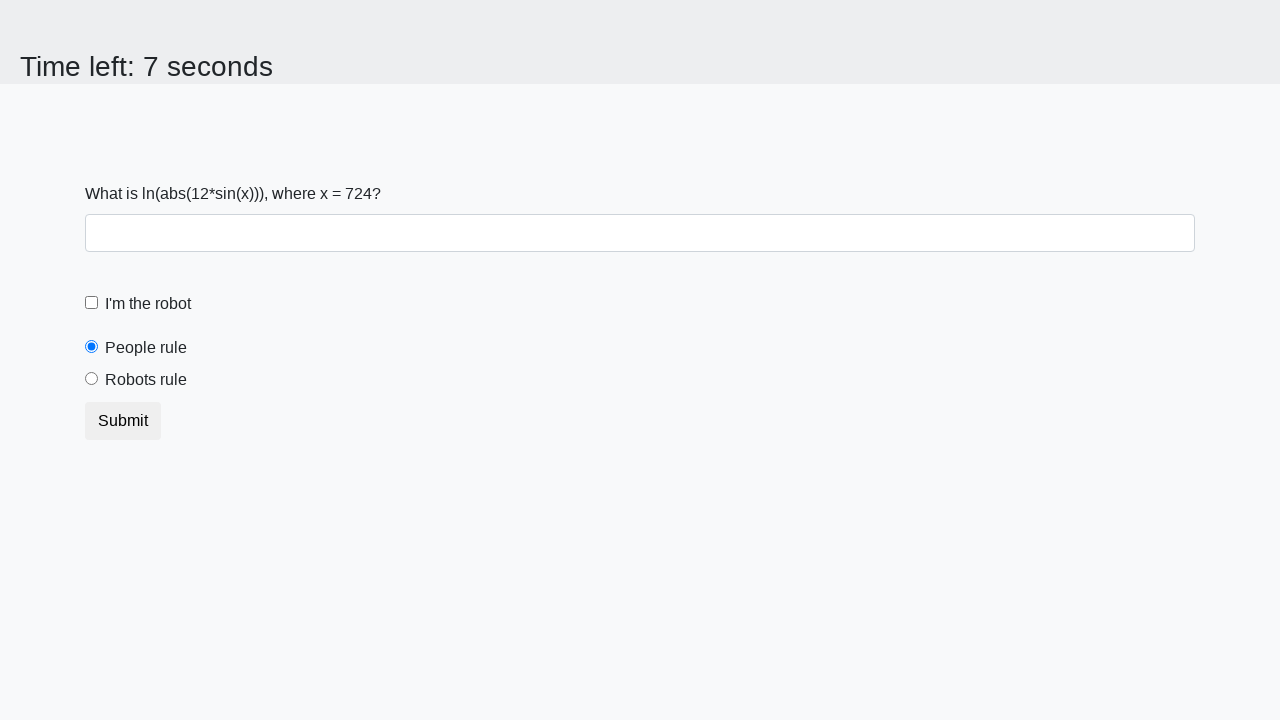